Finds the newsletter subscription checkbox by role, verifies it is unchecked, then checks it

Starting URL: https://osstep.github.io/locator_getbyrole

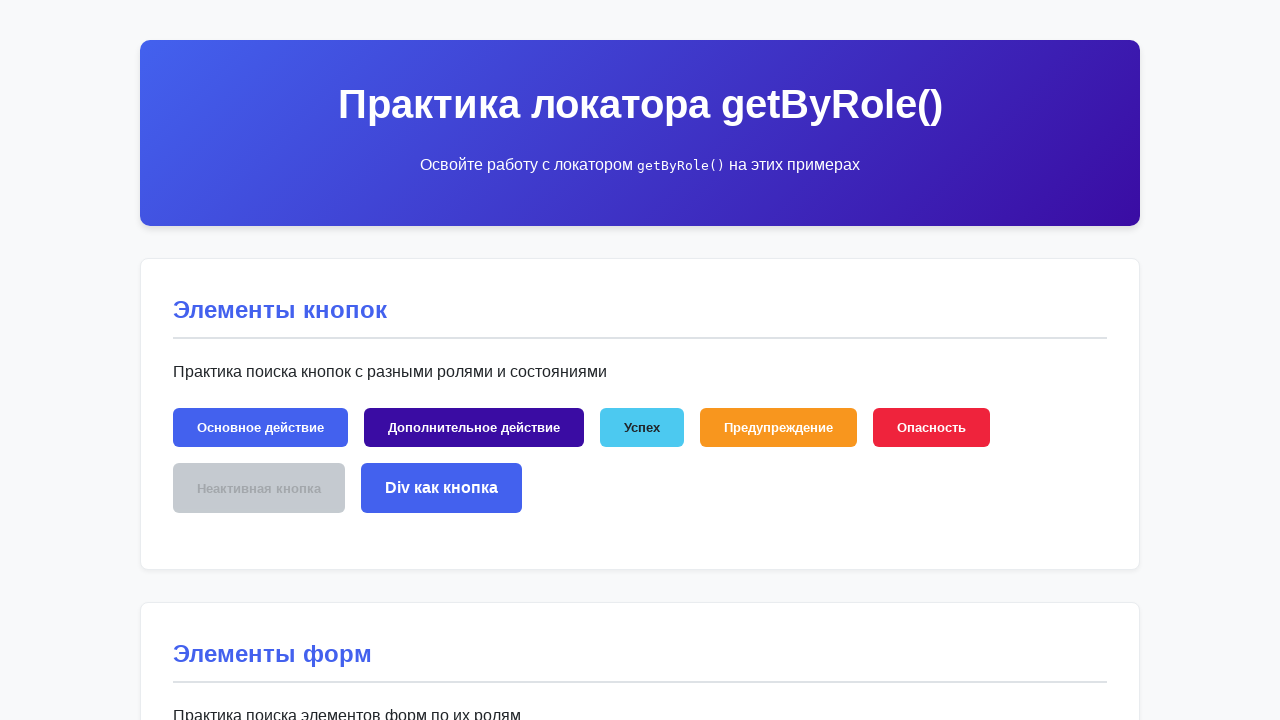

Found newsletter subscription checkbox by role
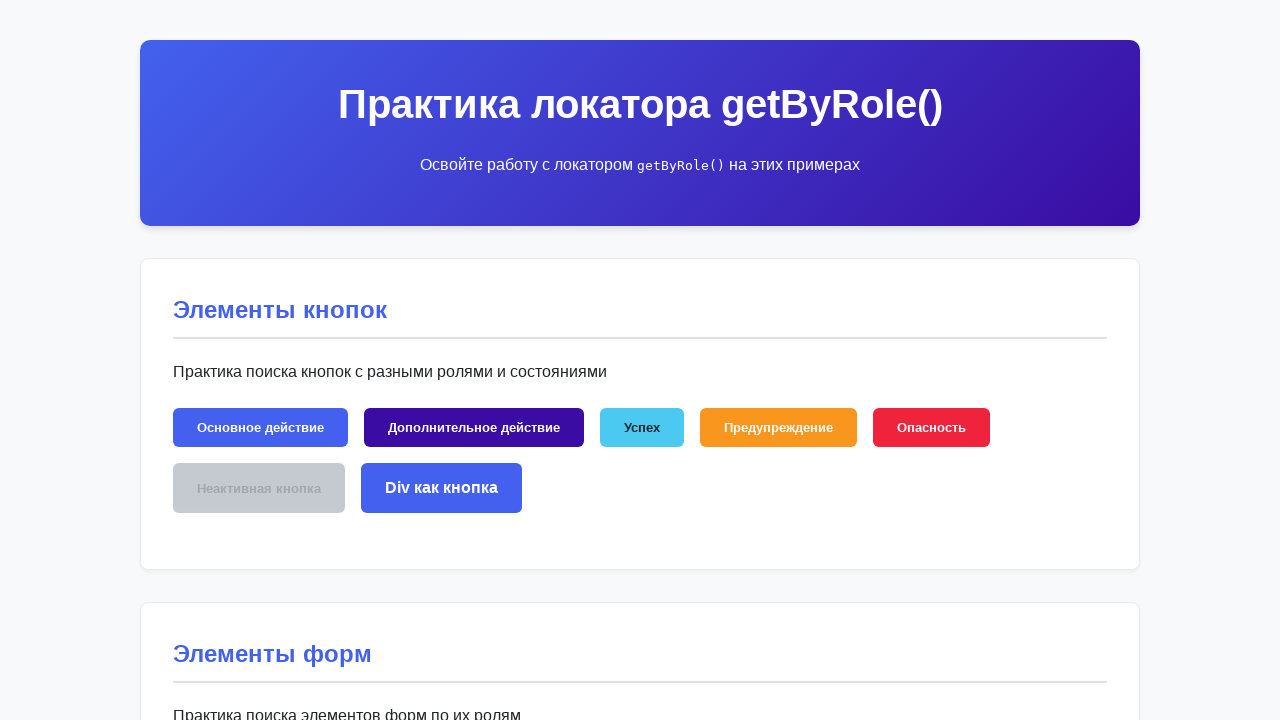

Verified checkbox is visible
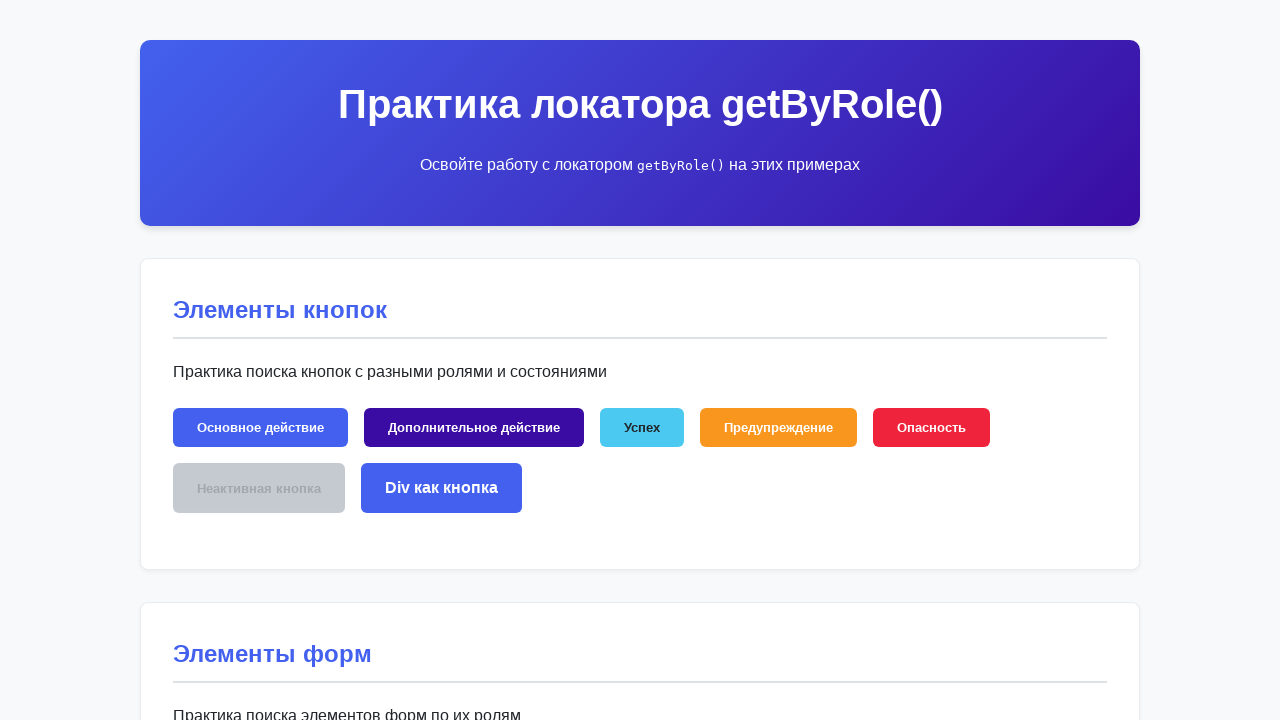

Checked the newsletter subscription checkbox at (552, 360) on internal:role=checkbox[name="Подписаться на рассылку"i]
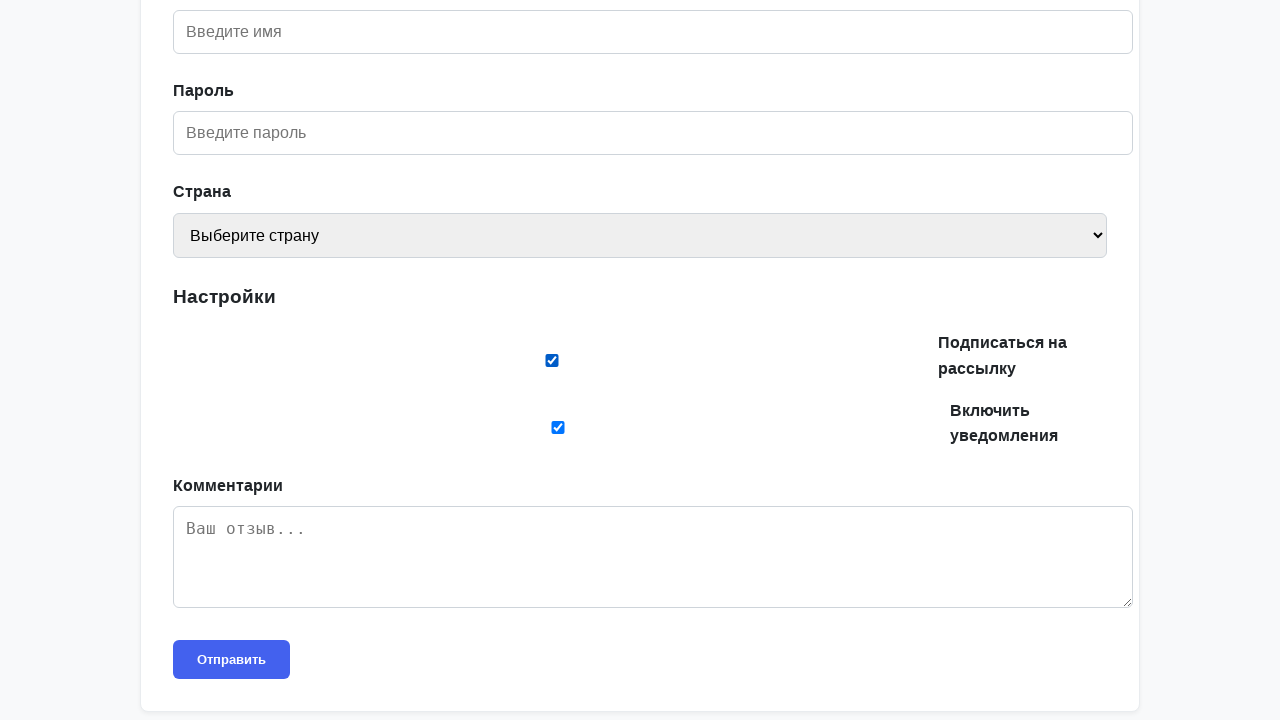

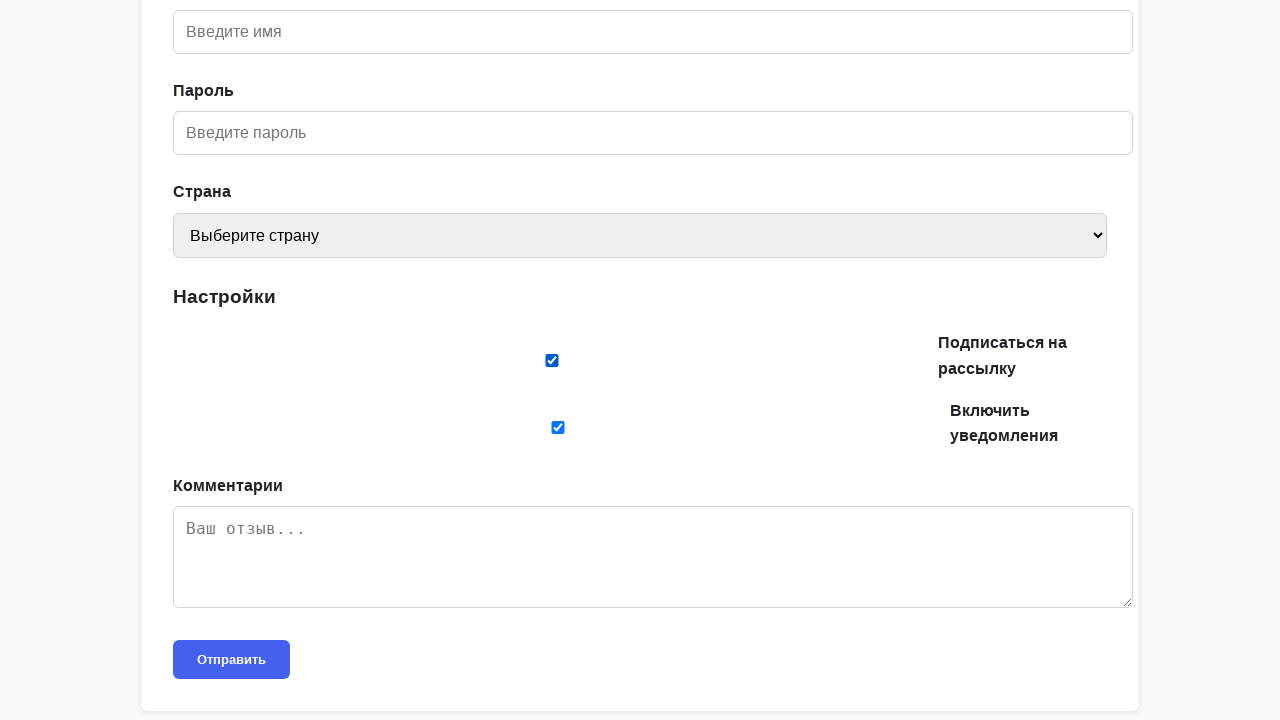